Opens the Goibibo homepage in Chrome browser

Starting URL: https://www.goibibo.com/

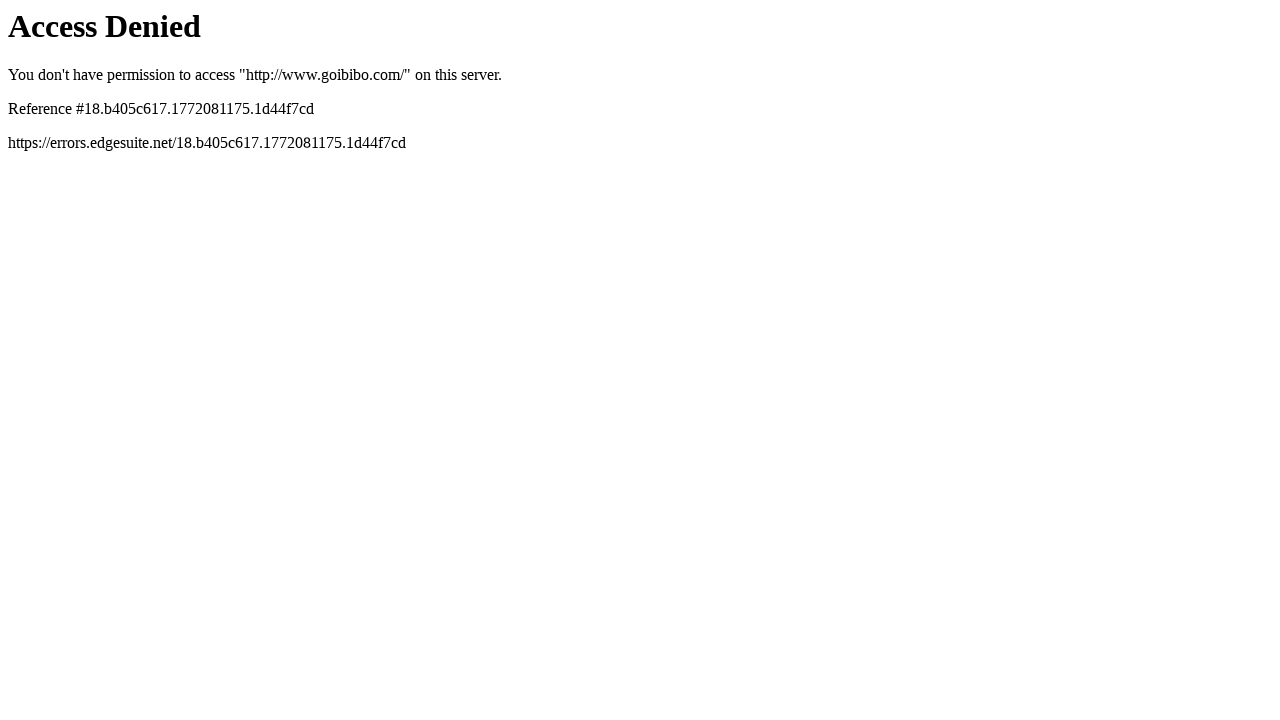

Opened Goibibo homepage in Chrome browser
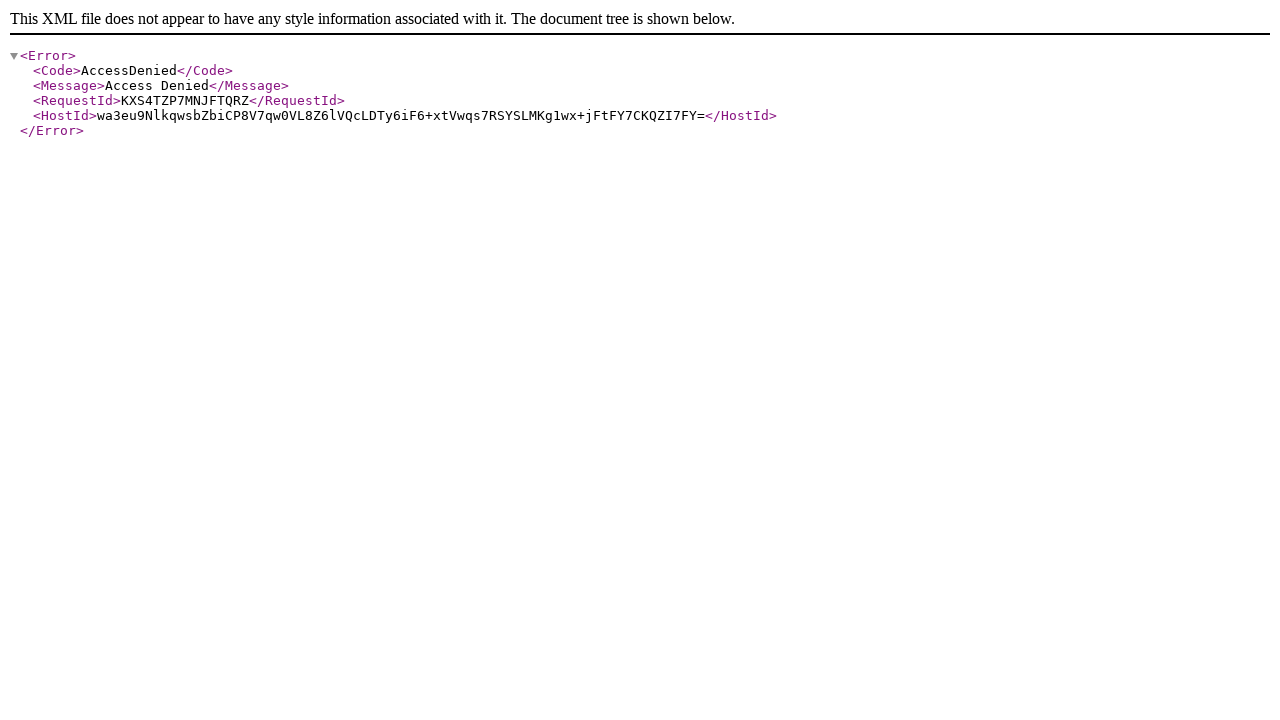

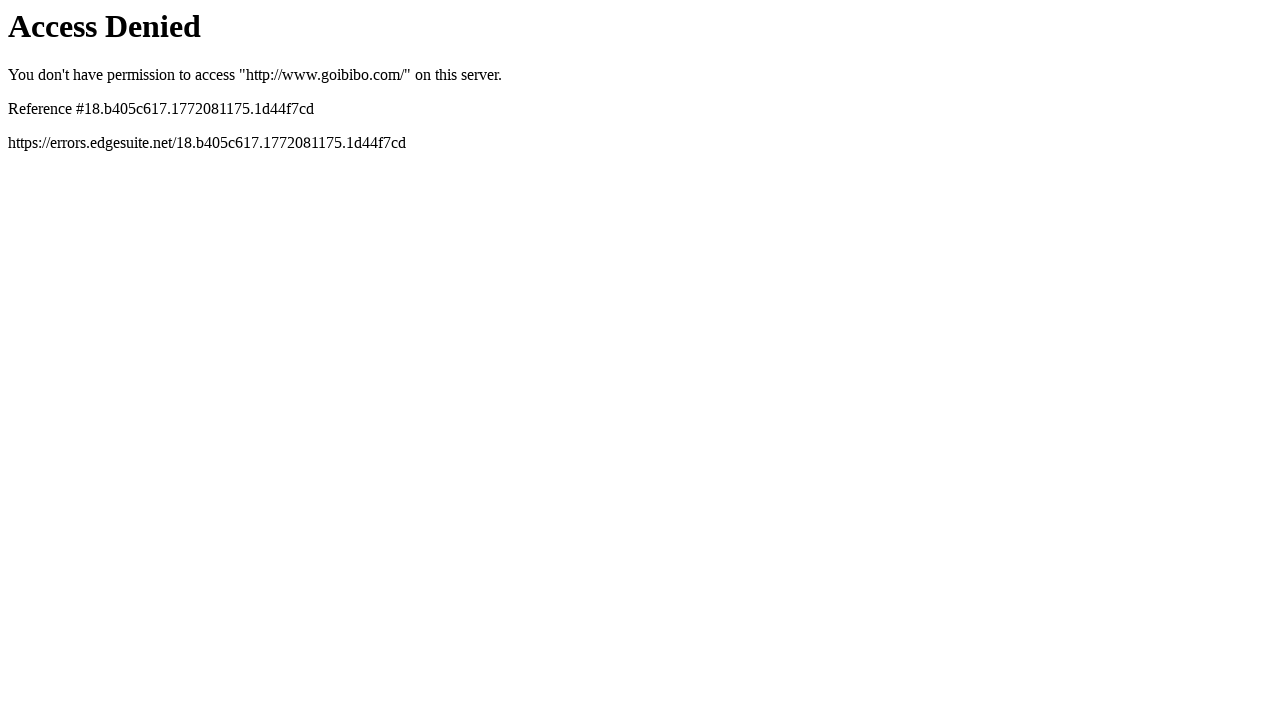